Enters search text "Selenium" into the Wikipedia search input field

Starting URL: https://testautomationpractice.blogspot.com

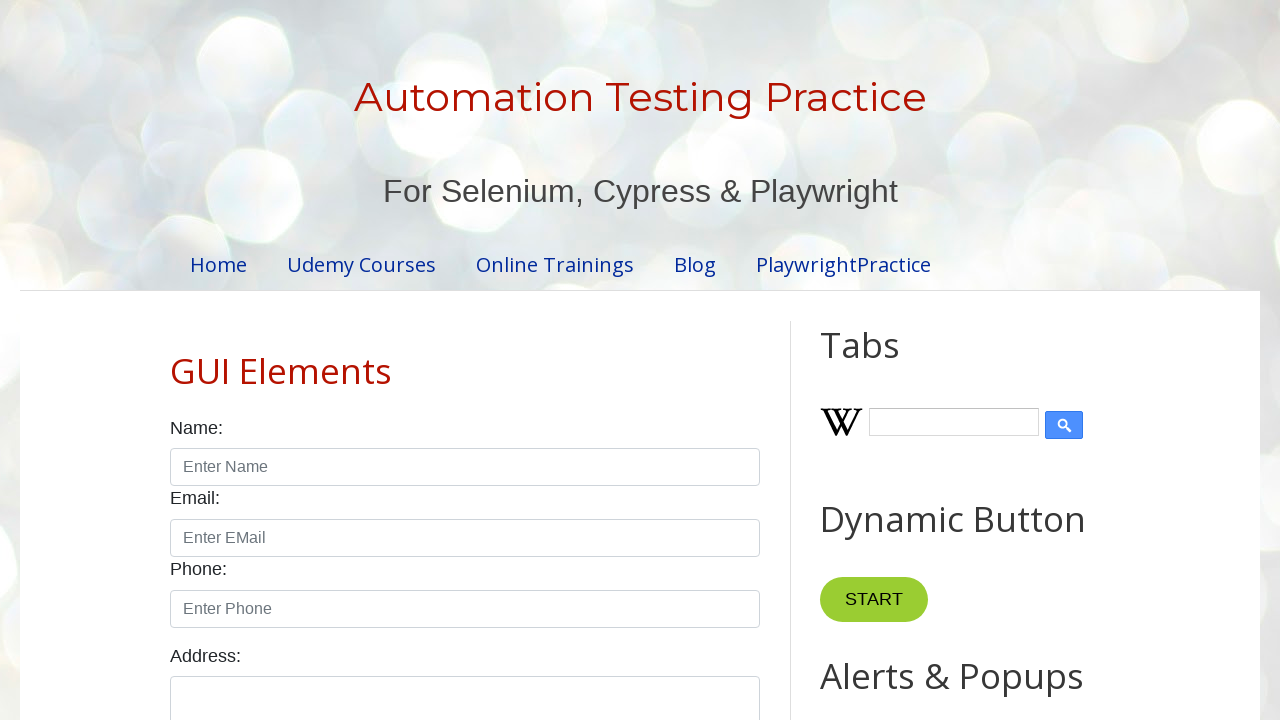

Entered 'Selenium' into Wikipedia search input field on .wikipedia-search-input
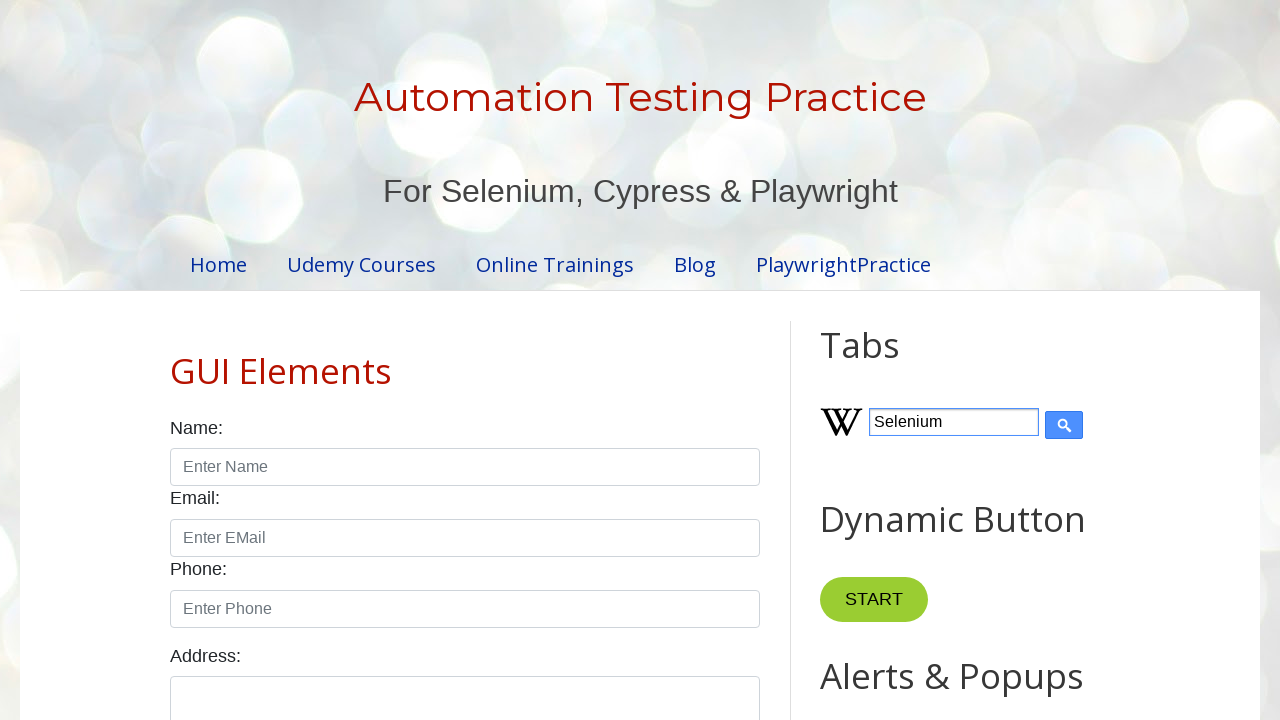

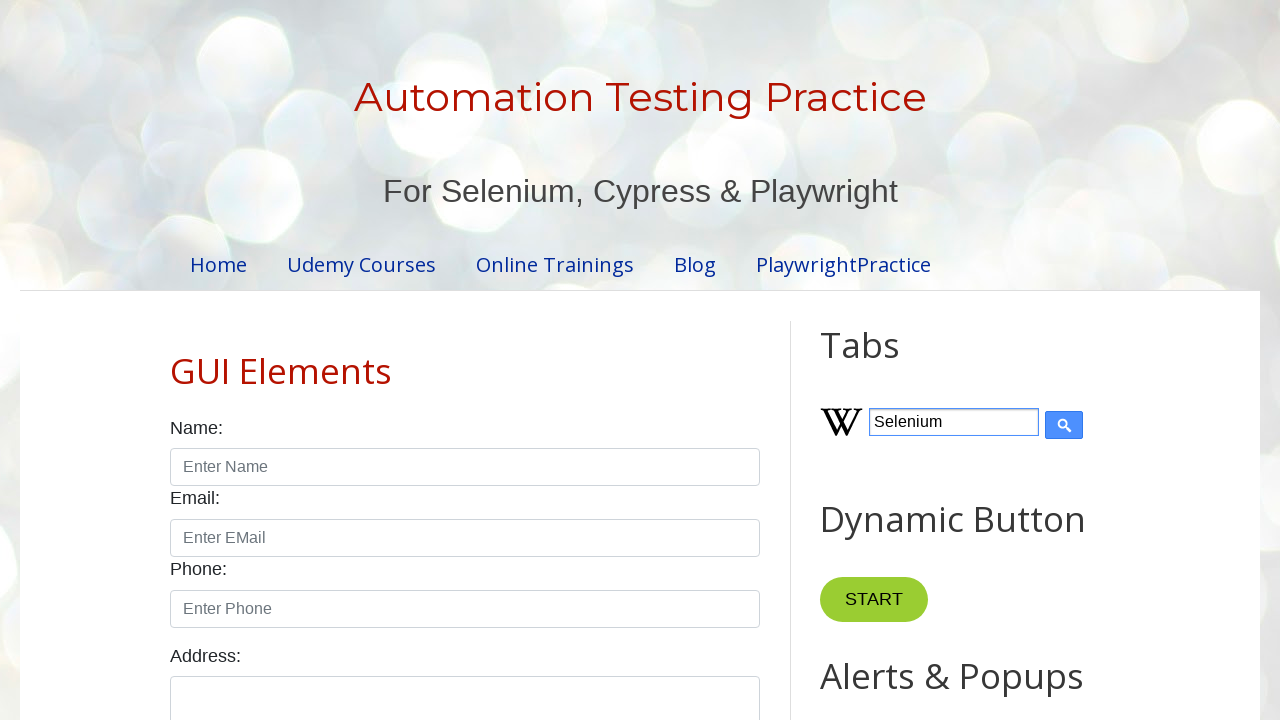